Navigates to jut.su anime website and clicks on the search button in the navigation menu

Starting URL: https://jut.su/

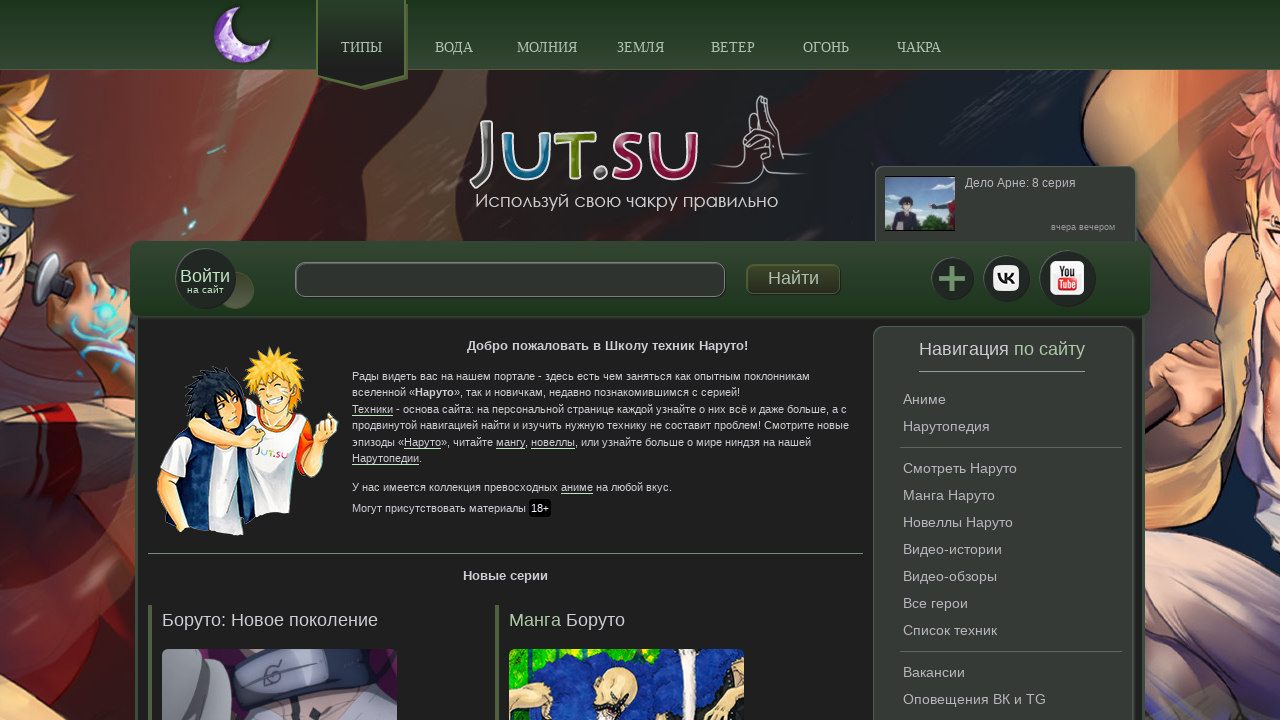

Navigated to jut.su anime website
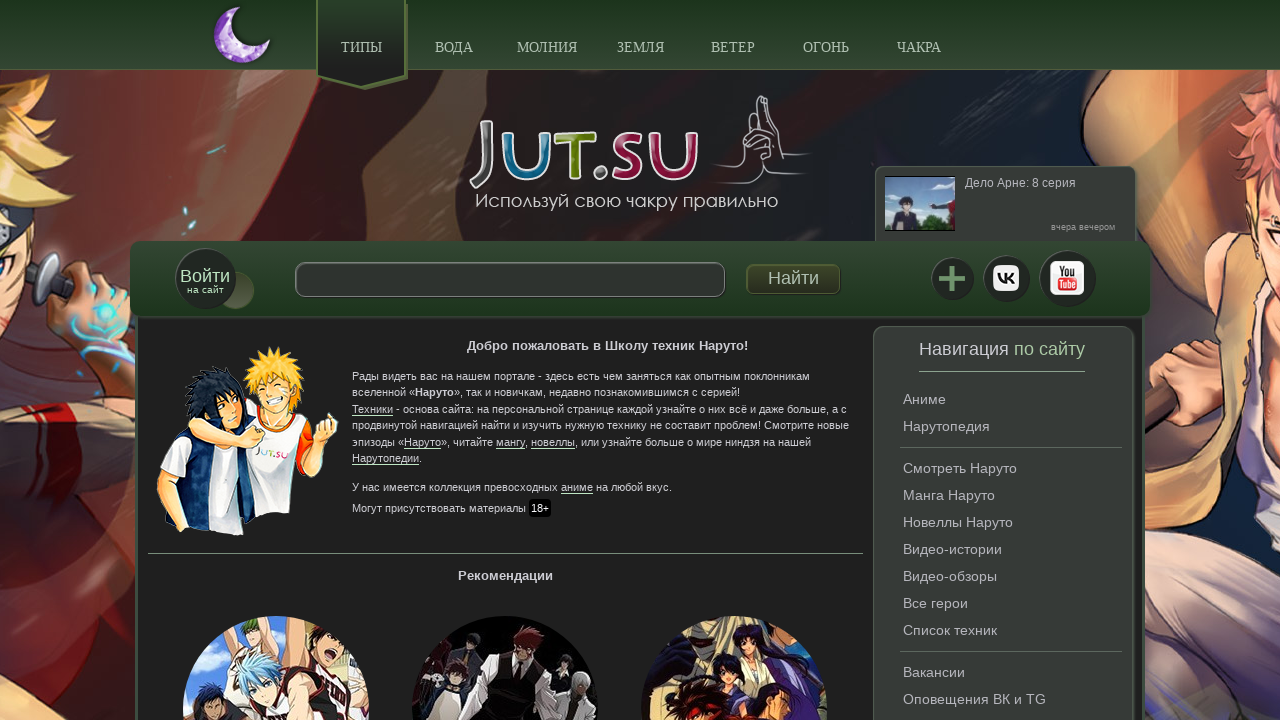

Clicked on the search button in the navigation menu at (1002, 399) on xpath=/html/body/div[5]/div[2]/div[1]/ul/li[1]/a
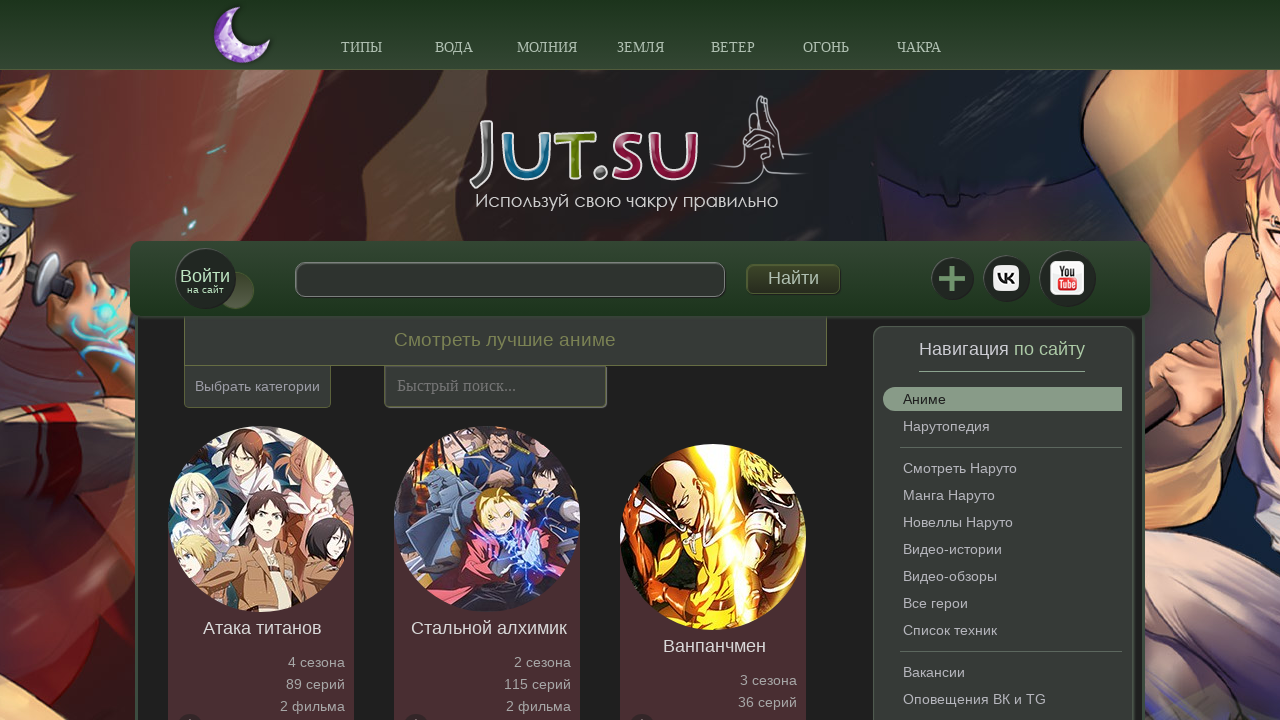

Page finished loading after search button click
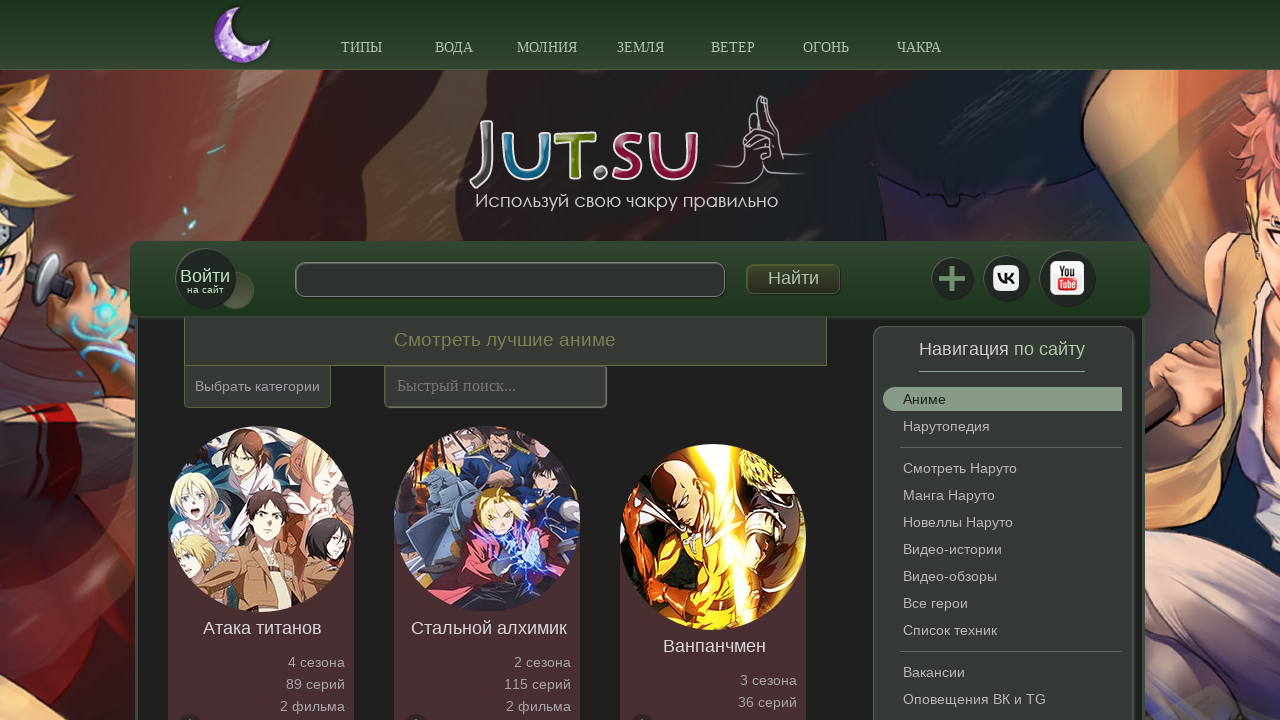

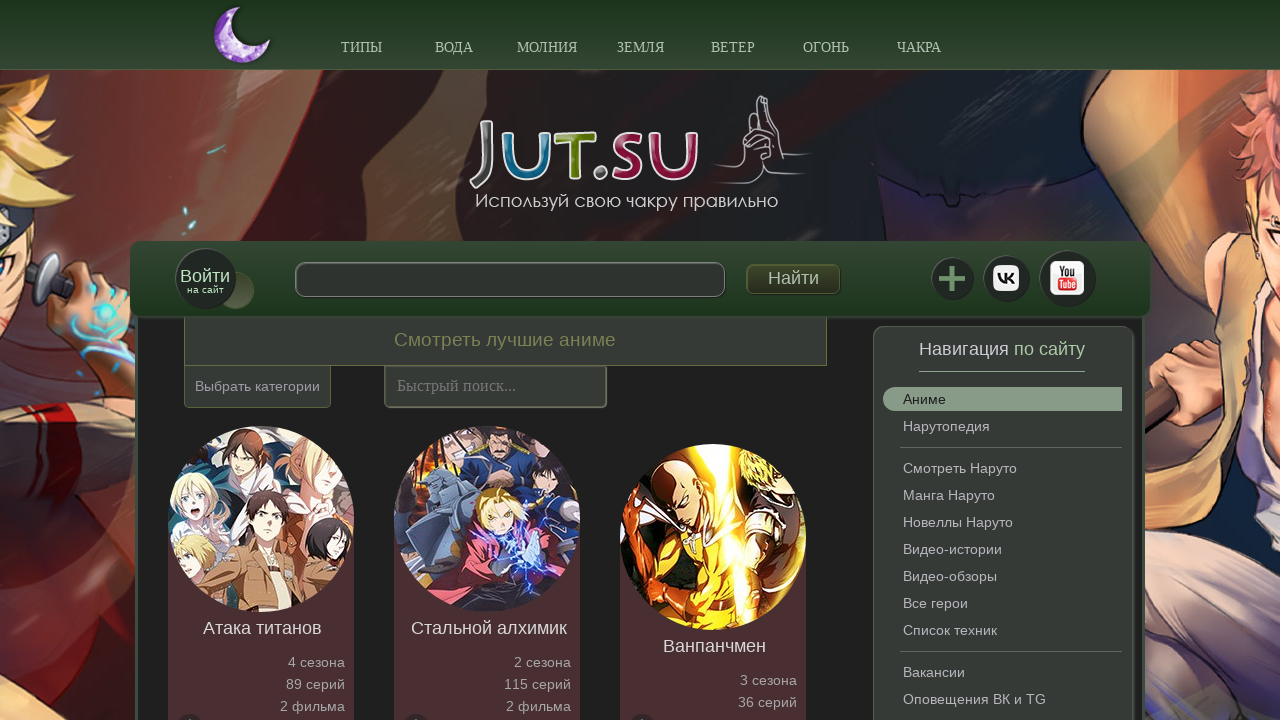